Tests that registration without filling any fields is not permitted.

Starting URL: https://davi-vert.vercel.app/index.html

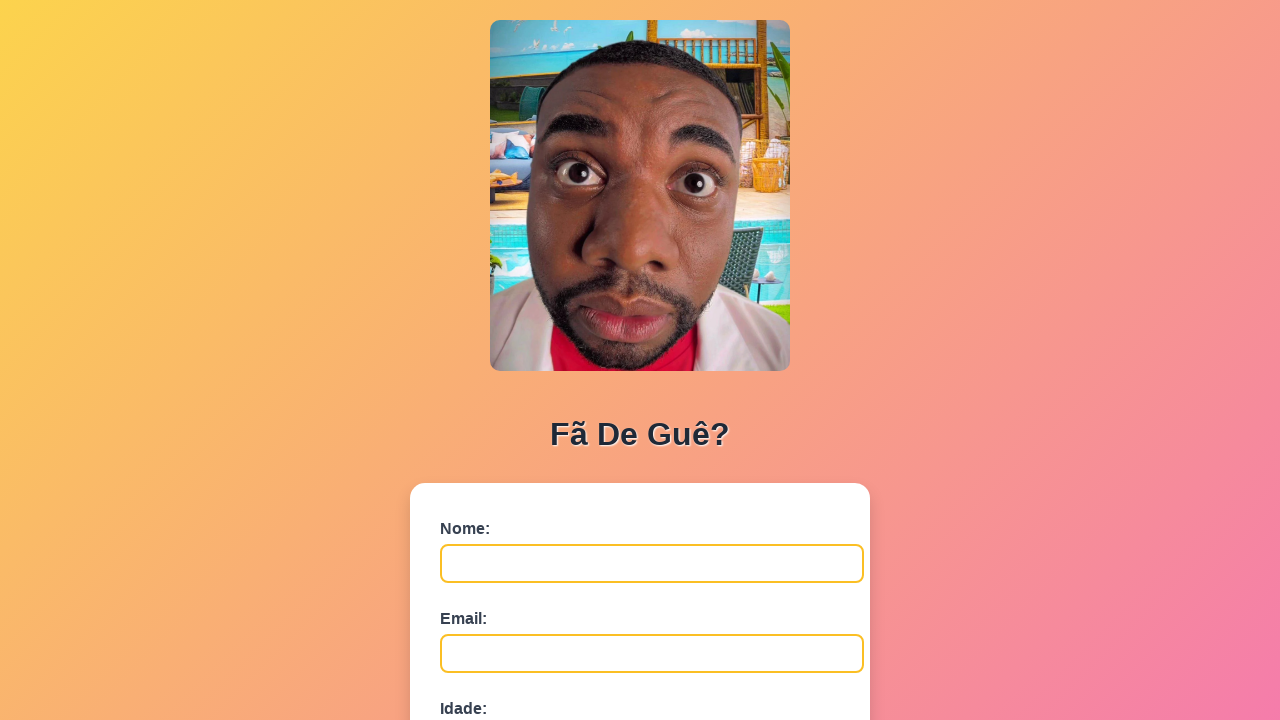

Cleared localStorage
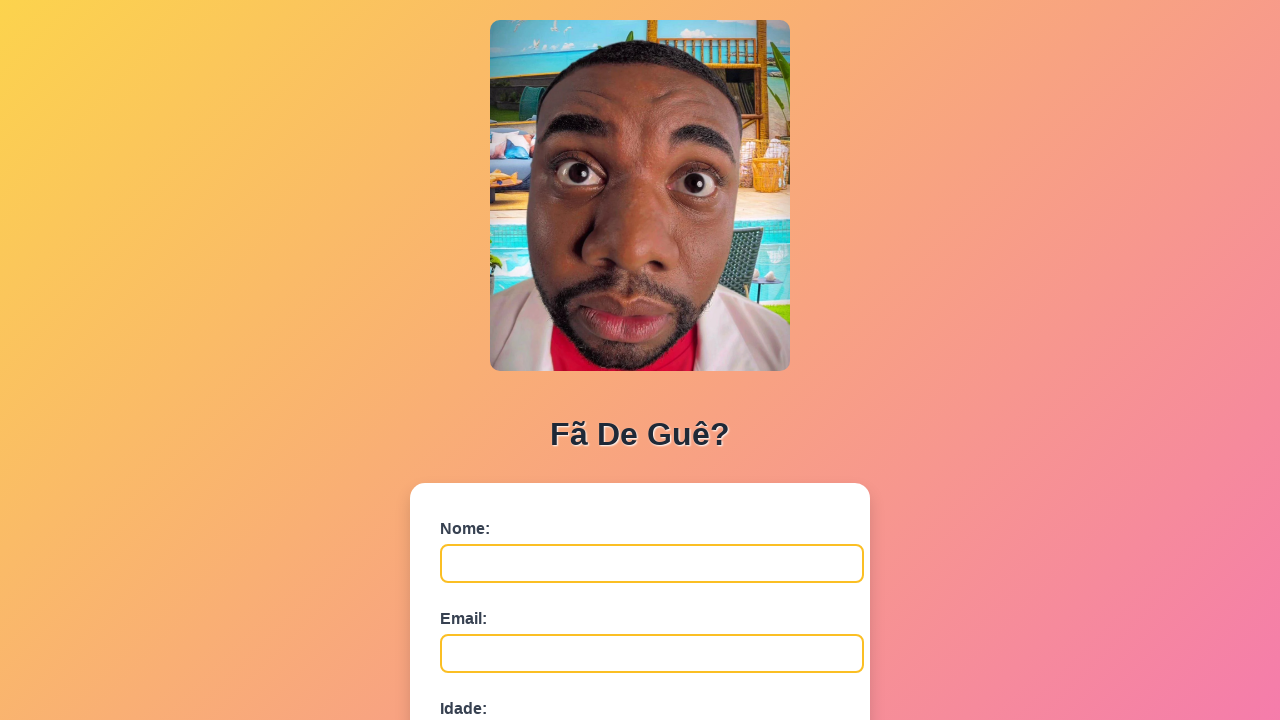

Form field #nome loaded
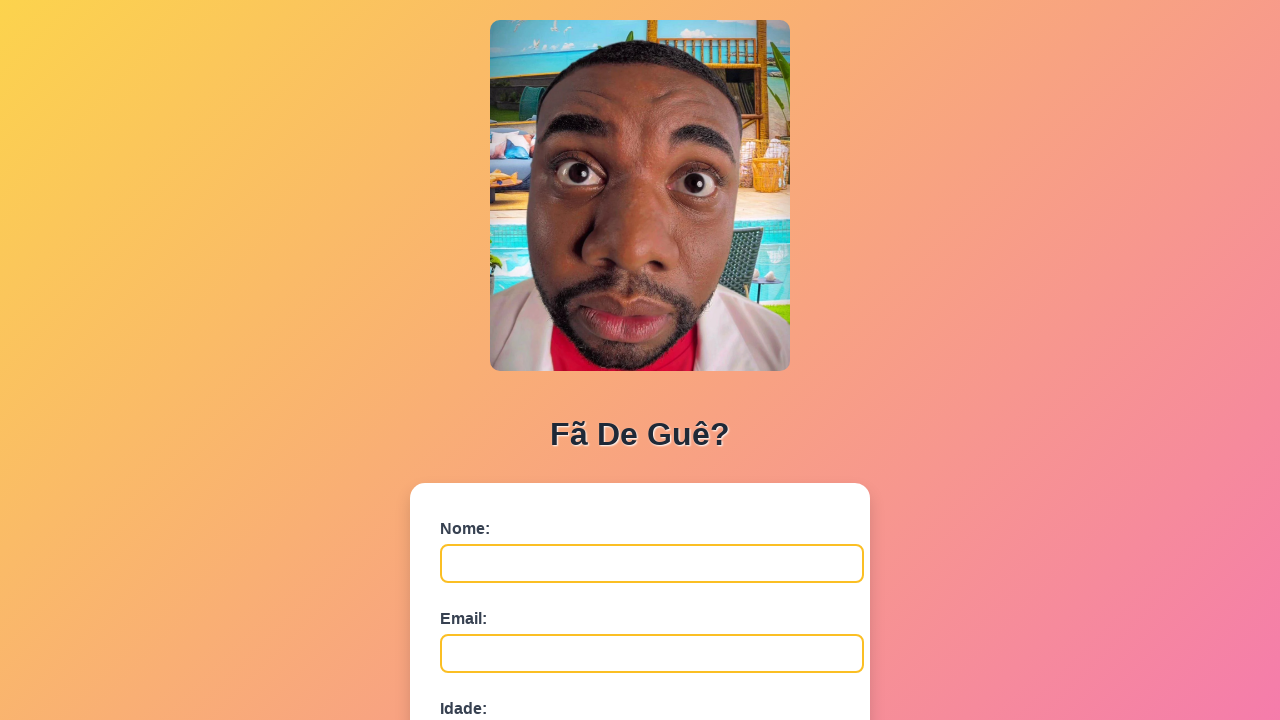

Cleared nome field on #nome
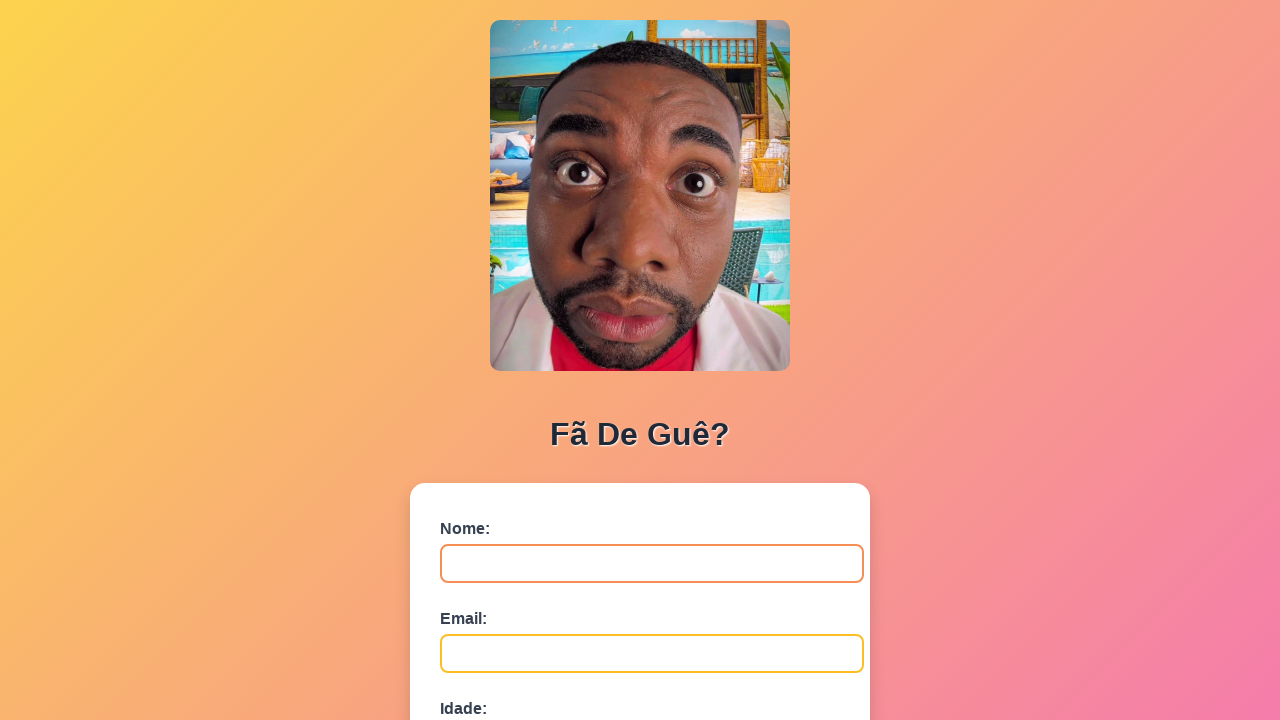

Cleared email field on #email
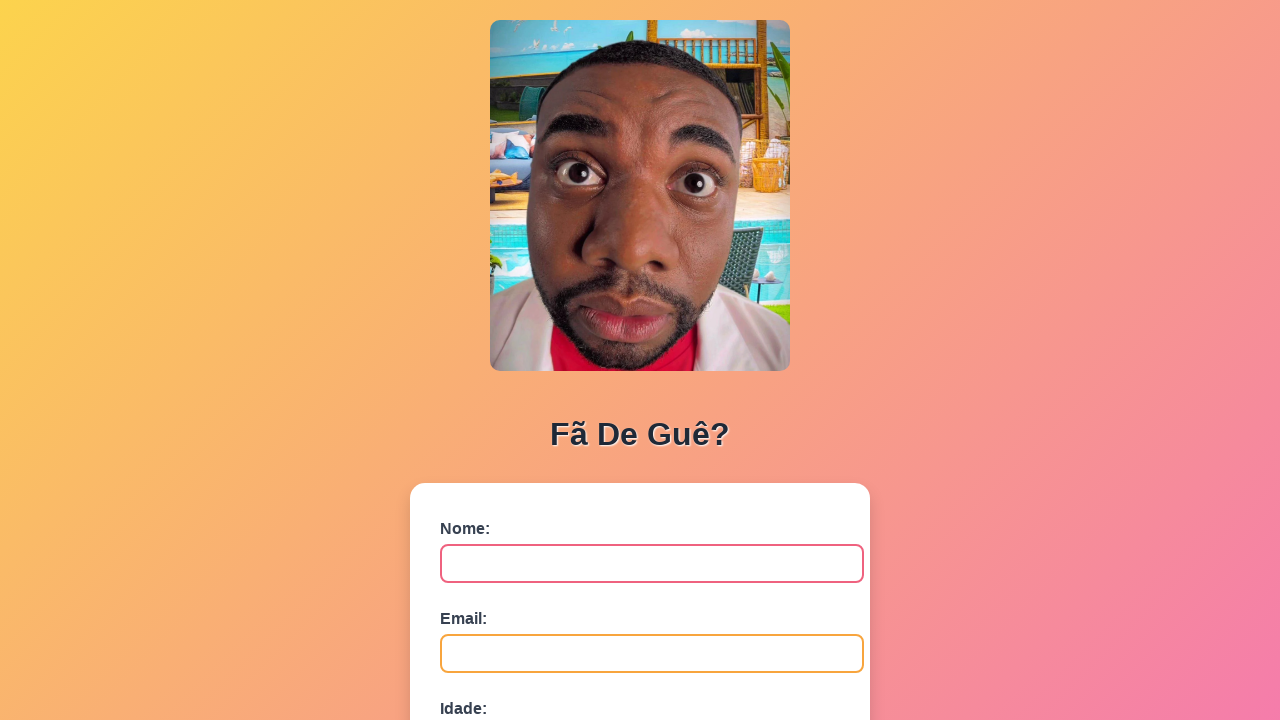

Cleared idade field on #idade
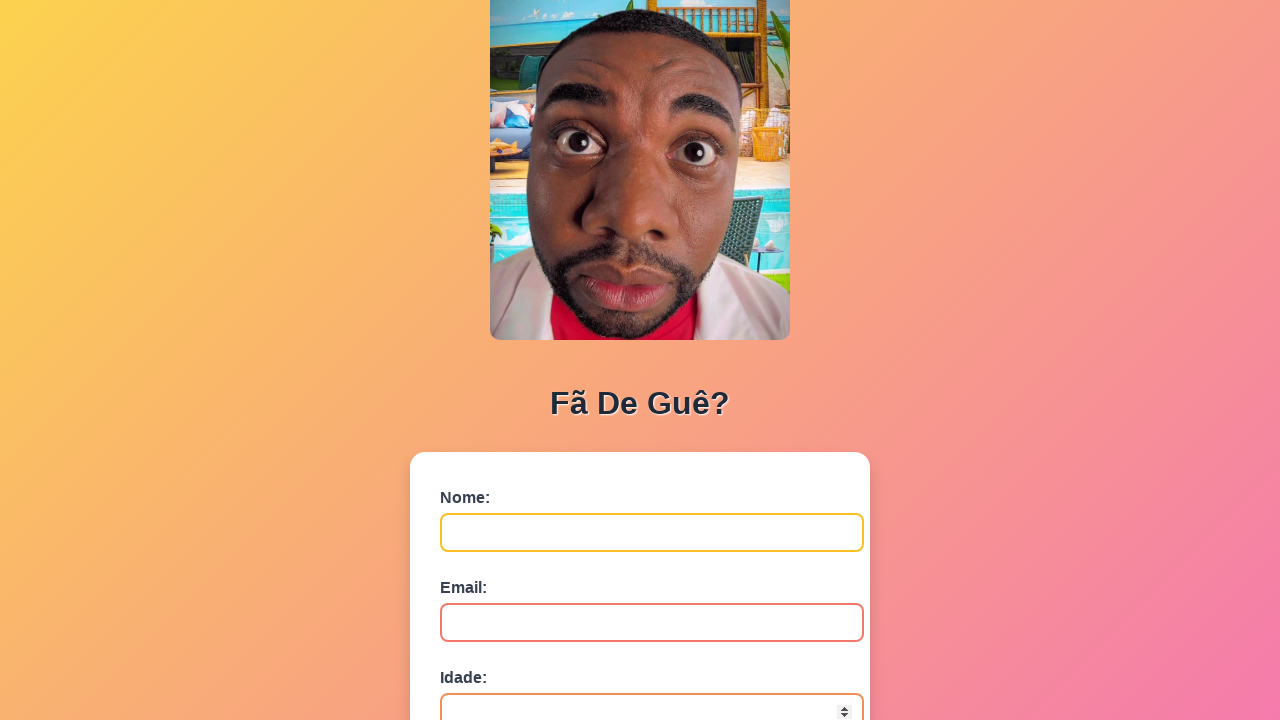

Clicked submit button with empty fields at (490, 569) on button[type='submit']
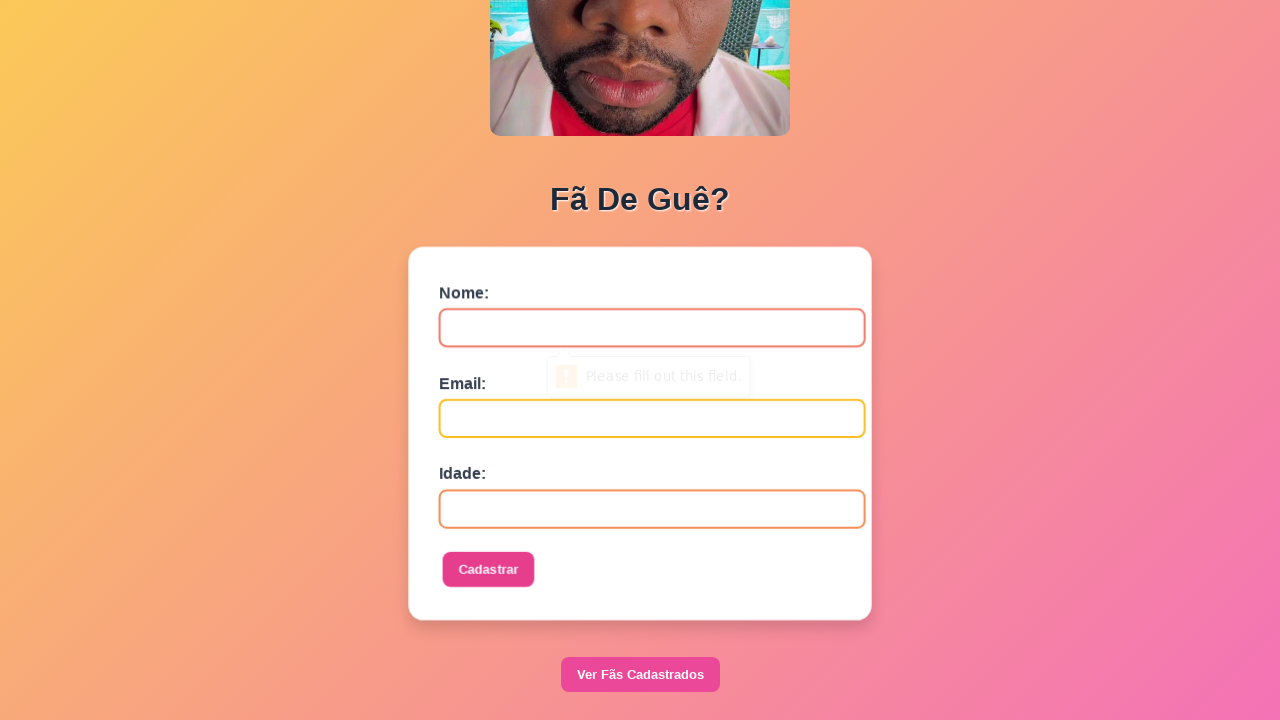

Set up dialog handler to accept alerts
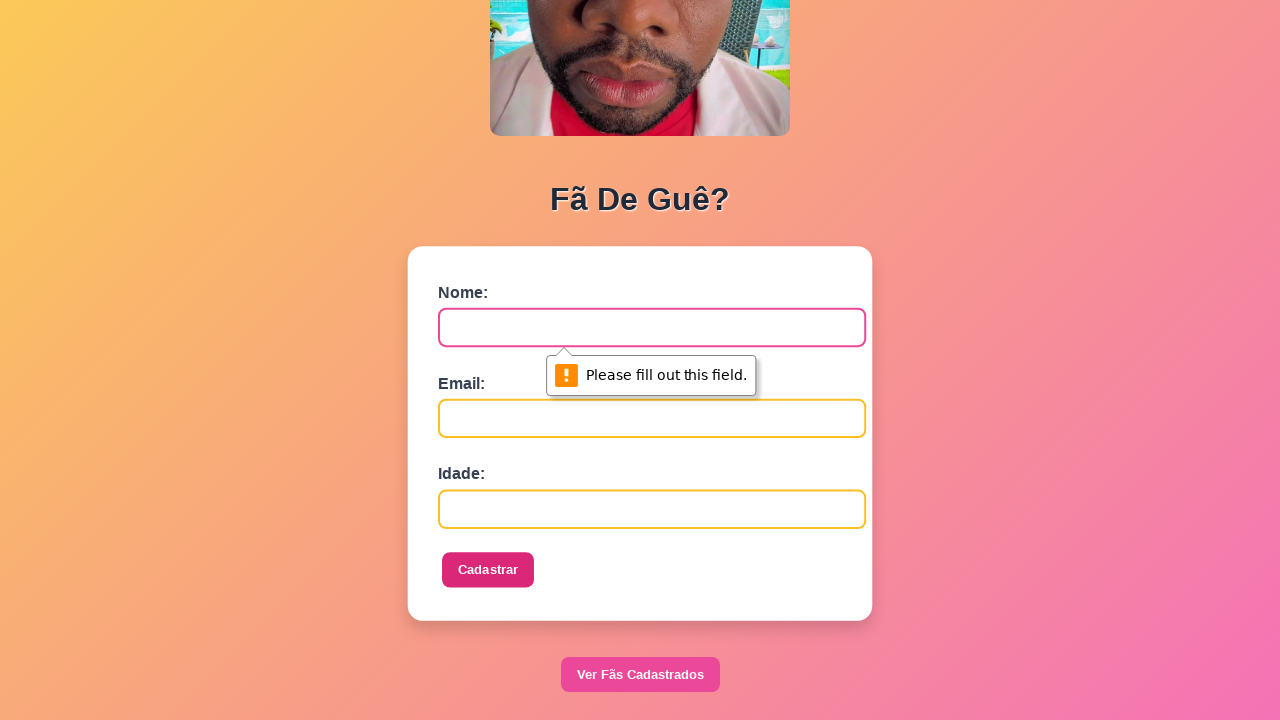

Waited 1000ms for form validation response
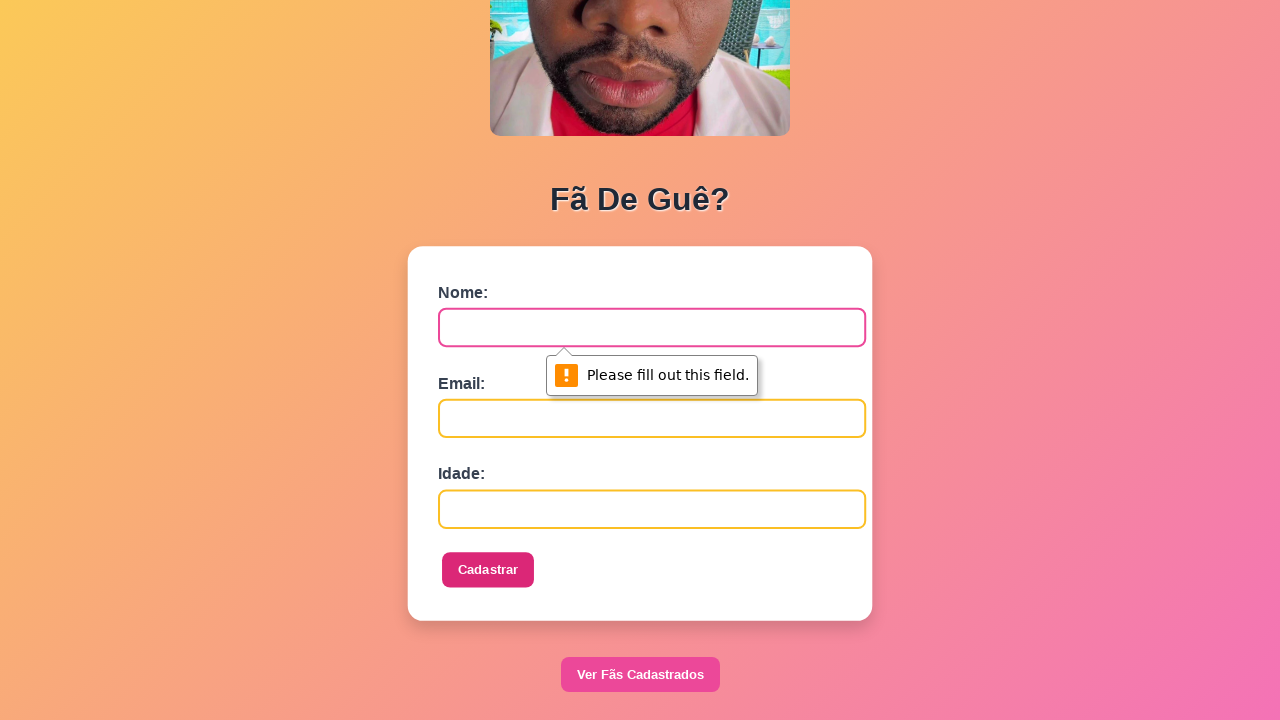

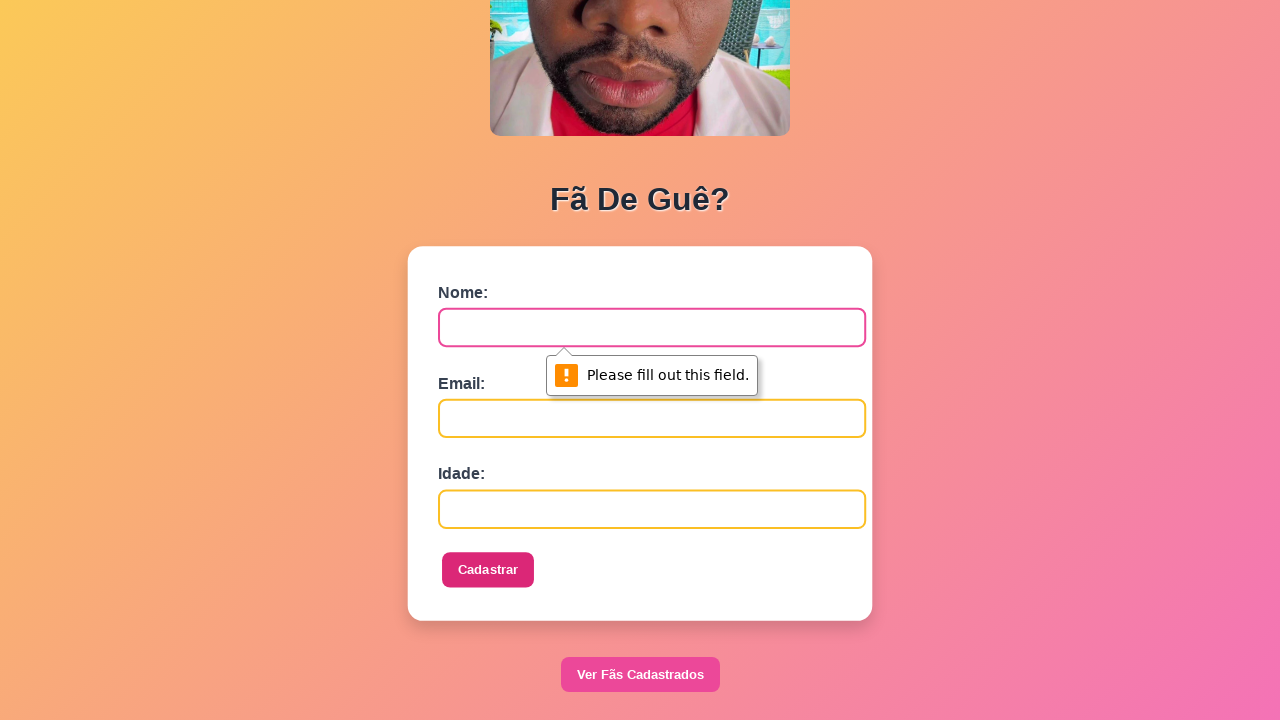